Tests the date picker calendar functionality on Delta Airlines website by selecting a departure date in December (19th) and a return date in February (28th), navigating through months using the Next button.

Starting URL: https://www.delta.com

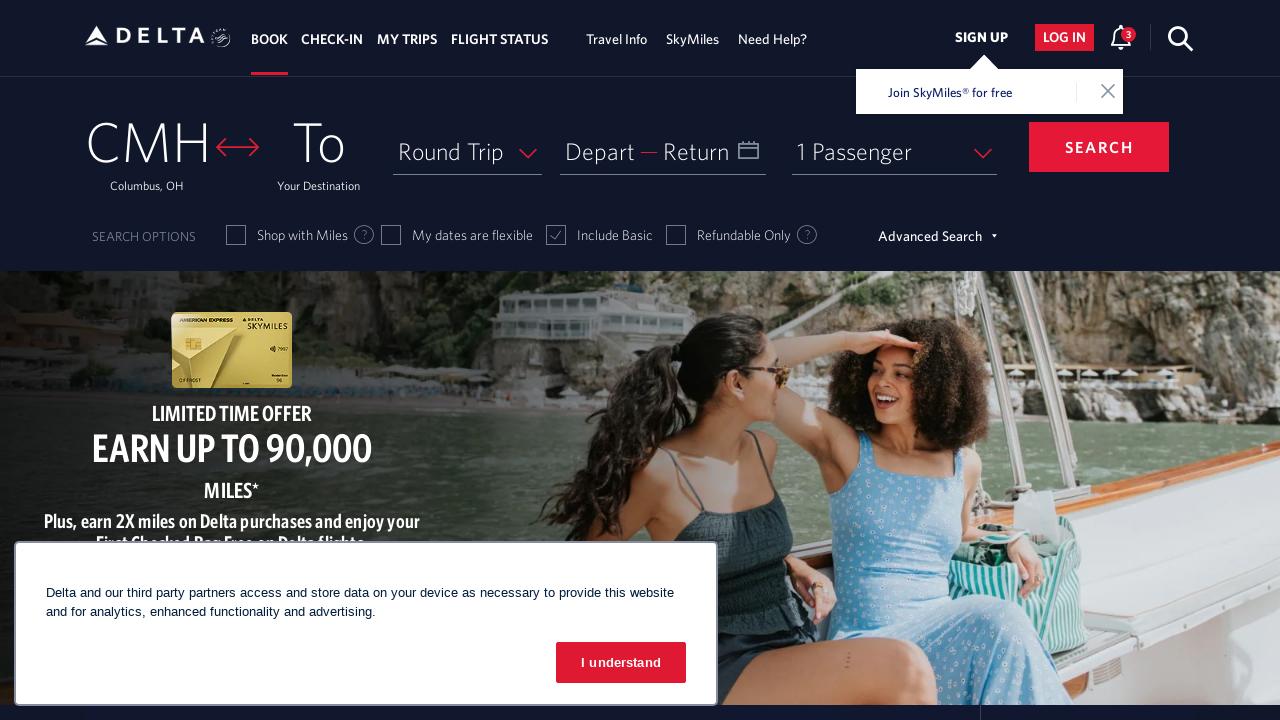

Clicked departure date input to open calendar at (663, 151) on #input_departureDate_1
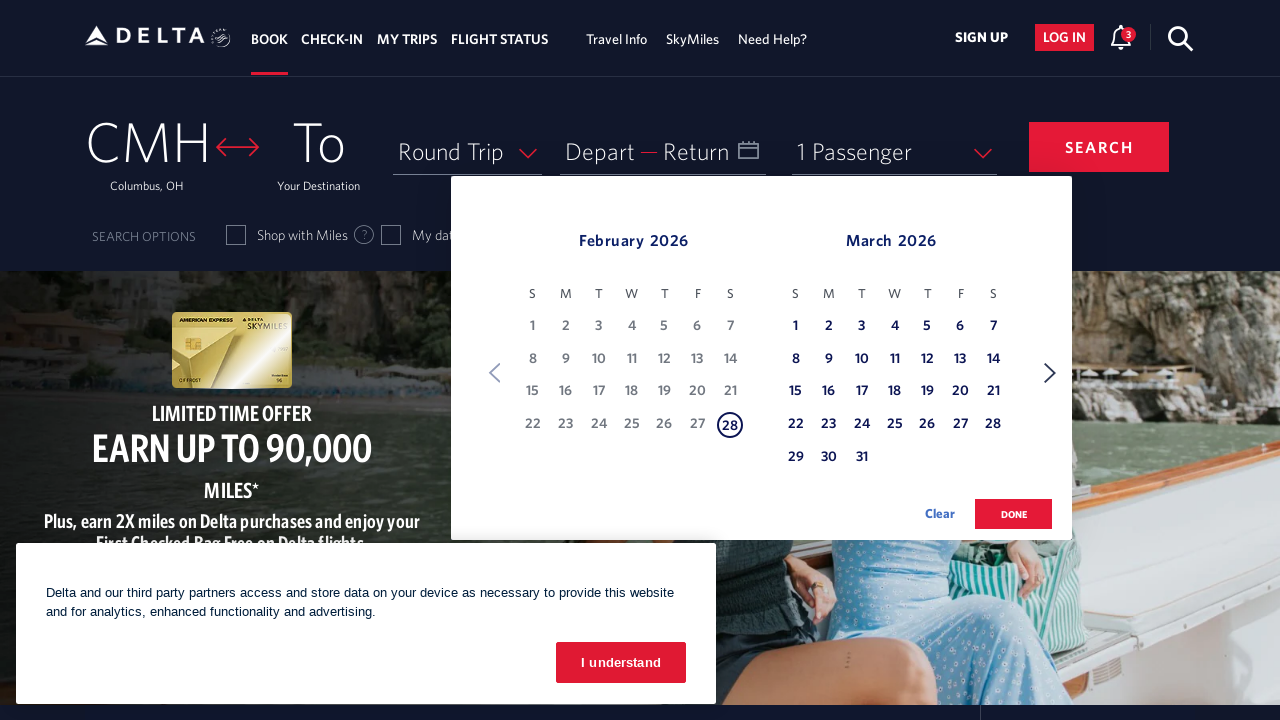

Clicked Next button to navigate to next month for departure date at (1050, 373) on xpath=//span[text() = 'Next']
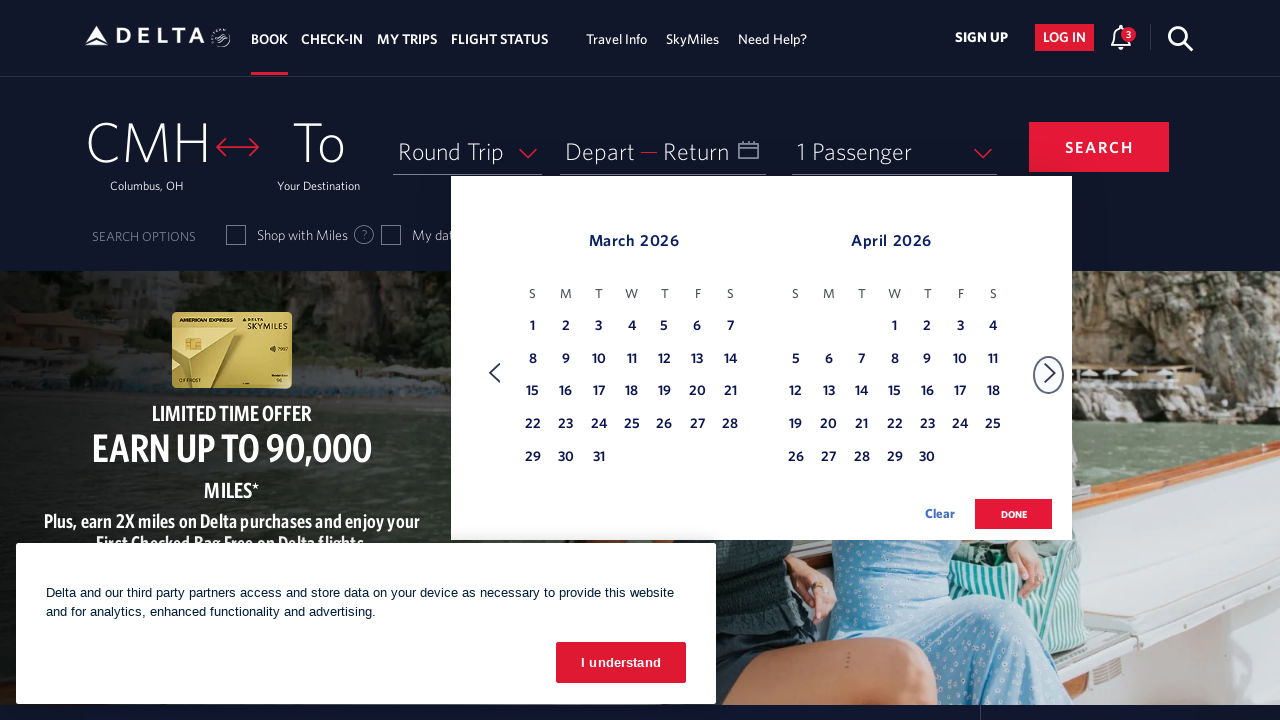

Clicked Next button to navigate to next month for departure date at (1050, 373) on xpath=//span[text() = 'Next']
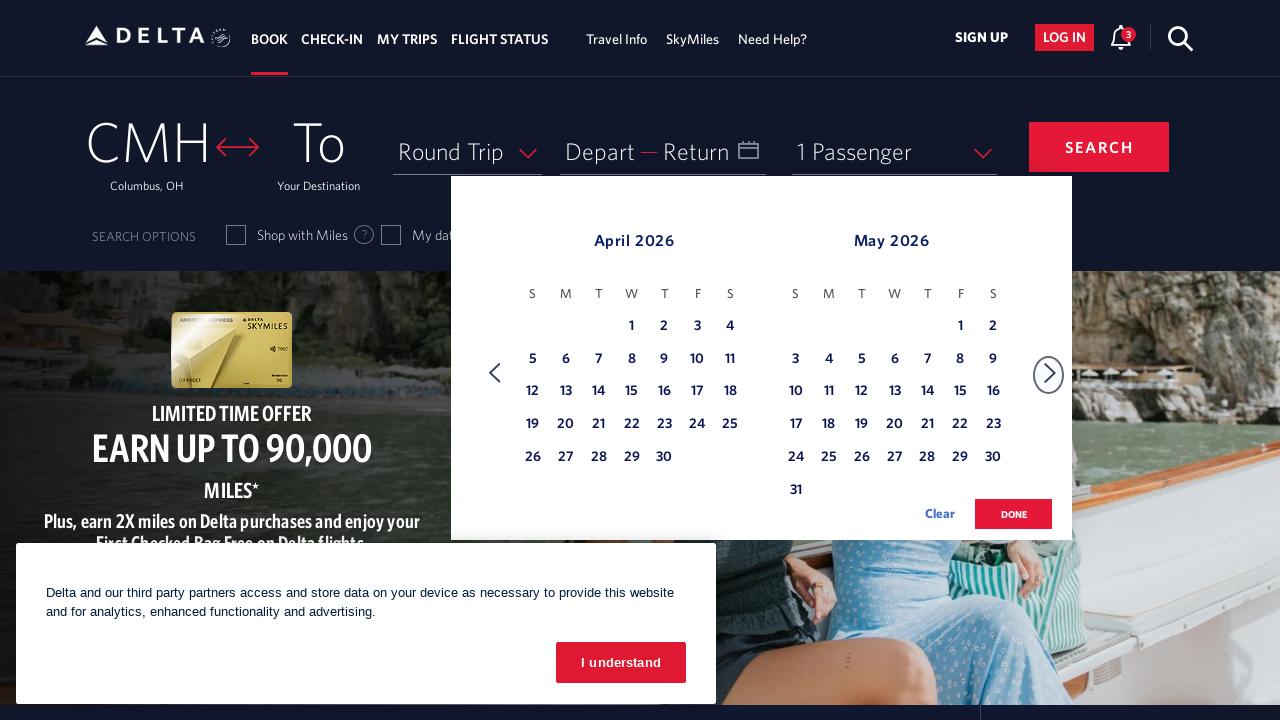

Clicked Next button to navigate to next month for departure date at (1050, 373) on xpath=//span[text() = 'Next']
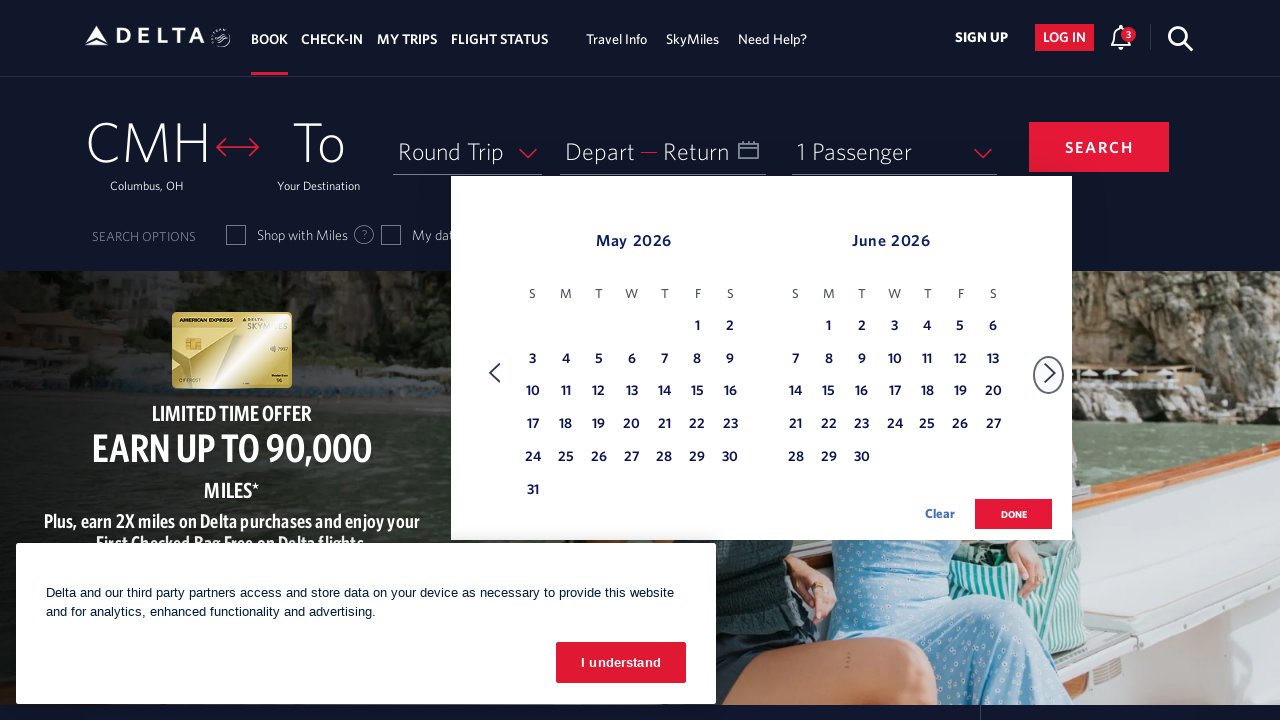

Clicked Next button to navigate to next month for departure date at (1050, 373) on xpath=//span[text() = 'Next']
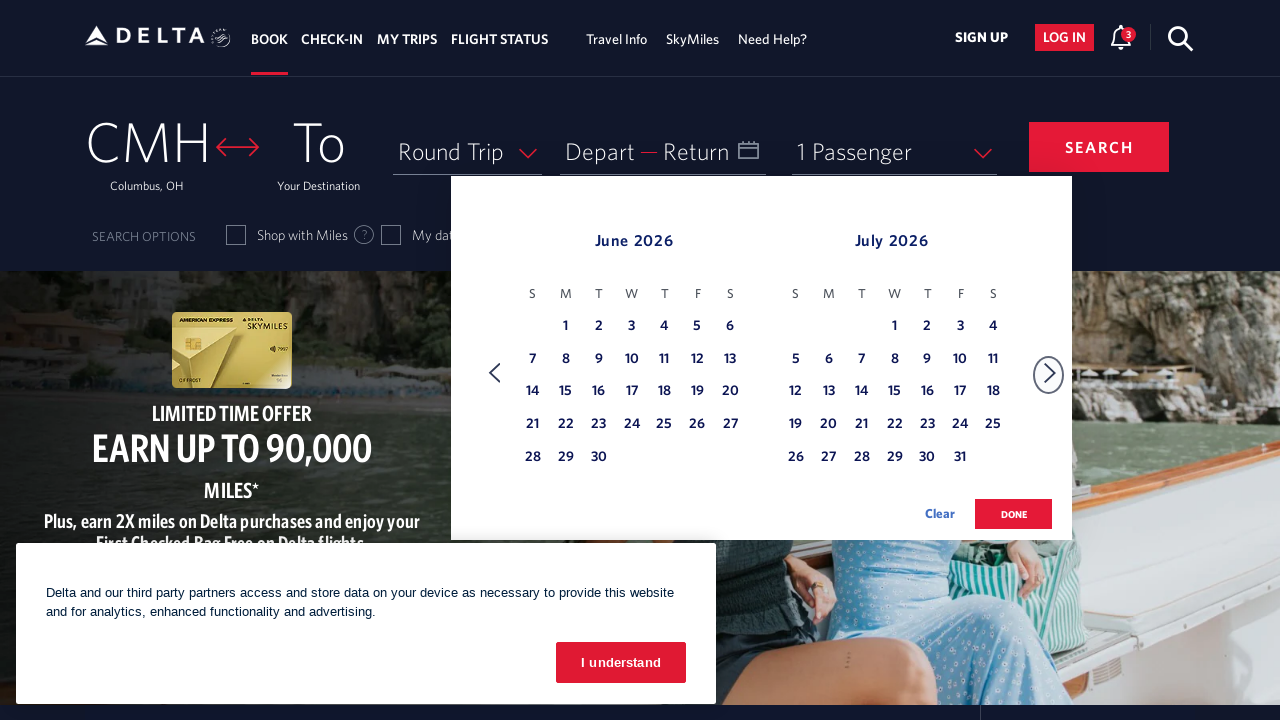

Clicked Next button to navigate to next month for departure date at (1050, 373) on xpath=//span[text() = 'Next']
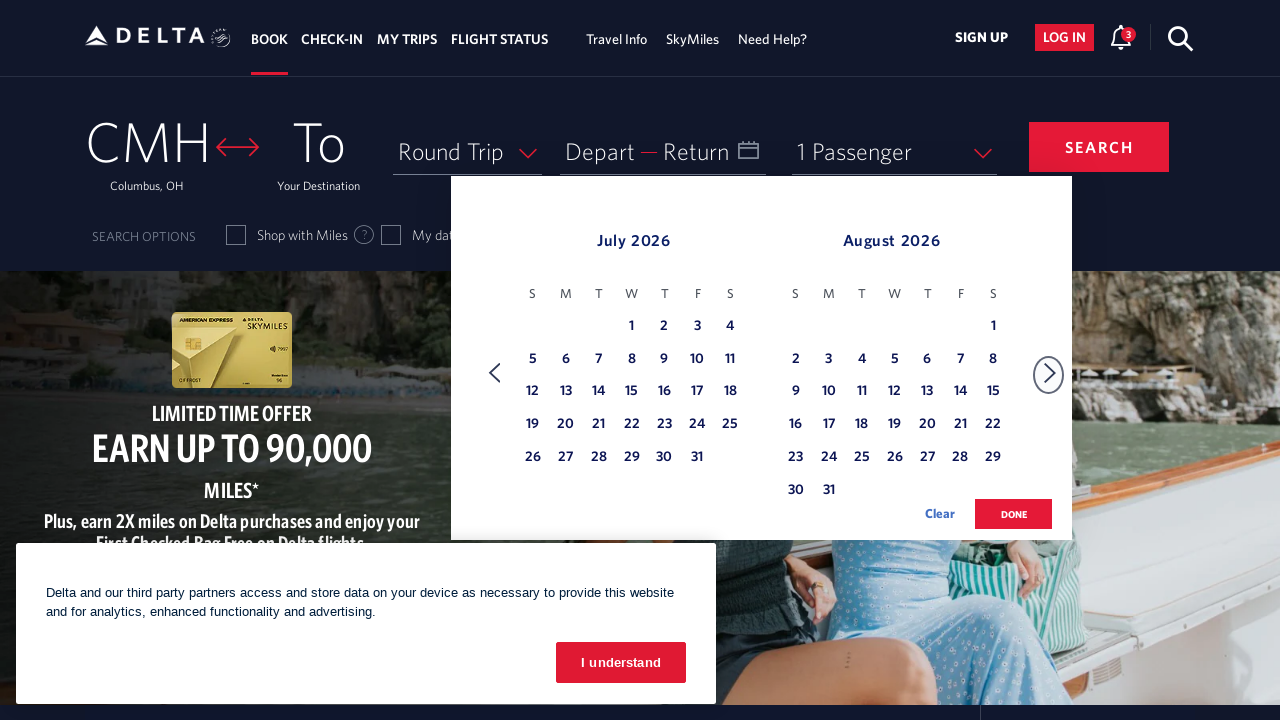

Clicked Next button to navigate to next month for departure date at (1050, 373) on xpath=//span[text() = 'Next']
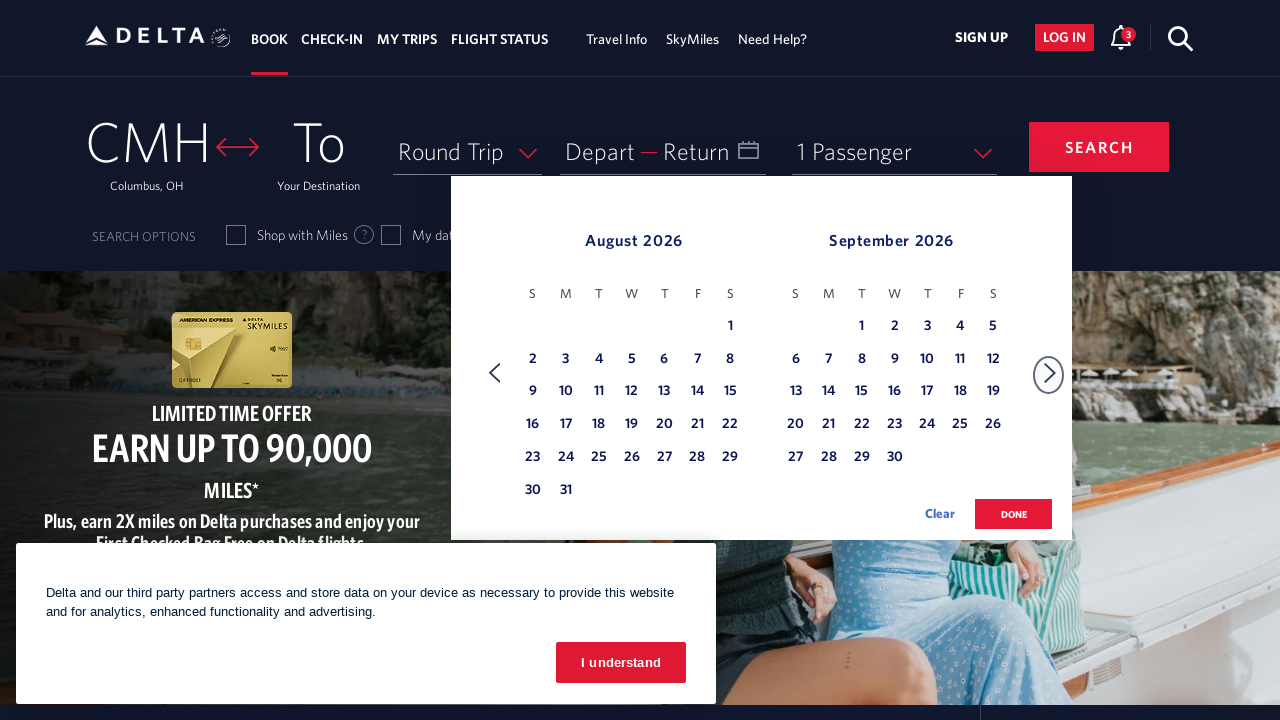

Clicked Next button to navigate to next month for departure date at (1050, 373) on xpath=//span[text() = 'Next']
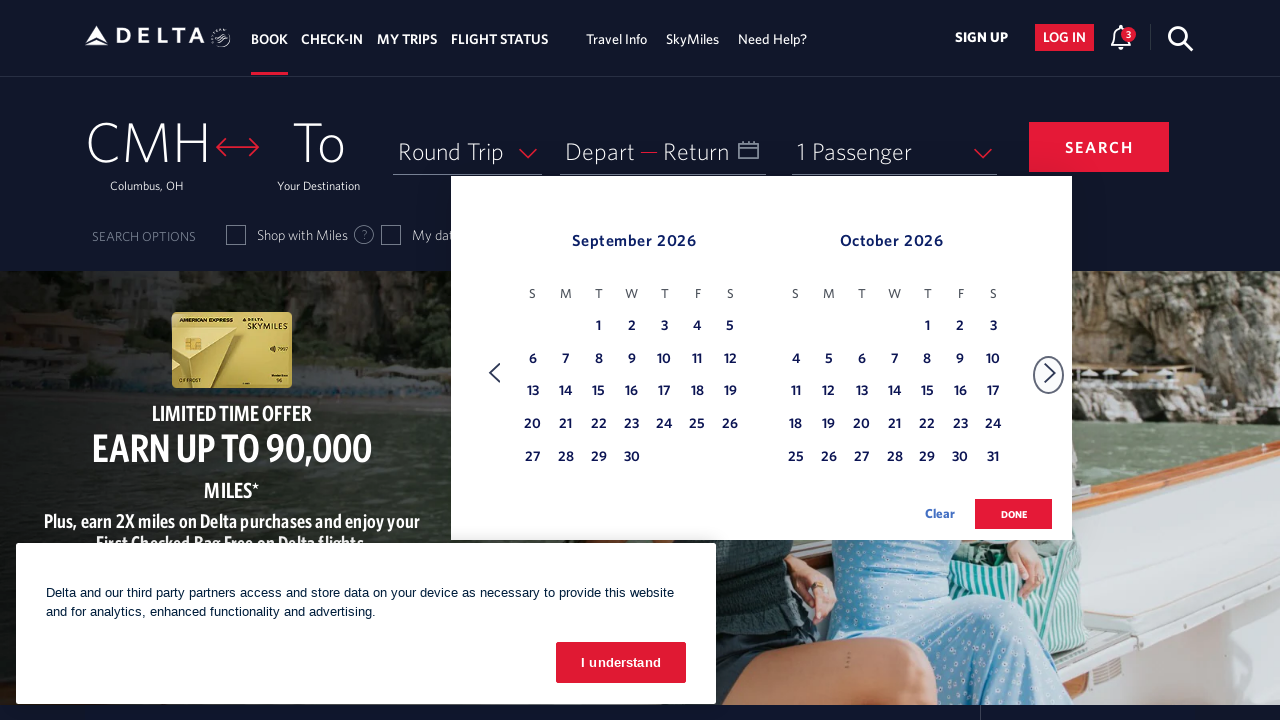

Clicked Next button to navigate to next month for departure date at (1050, 373) on xpath=//span[text() = 'Next']
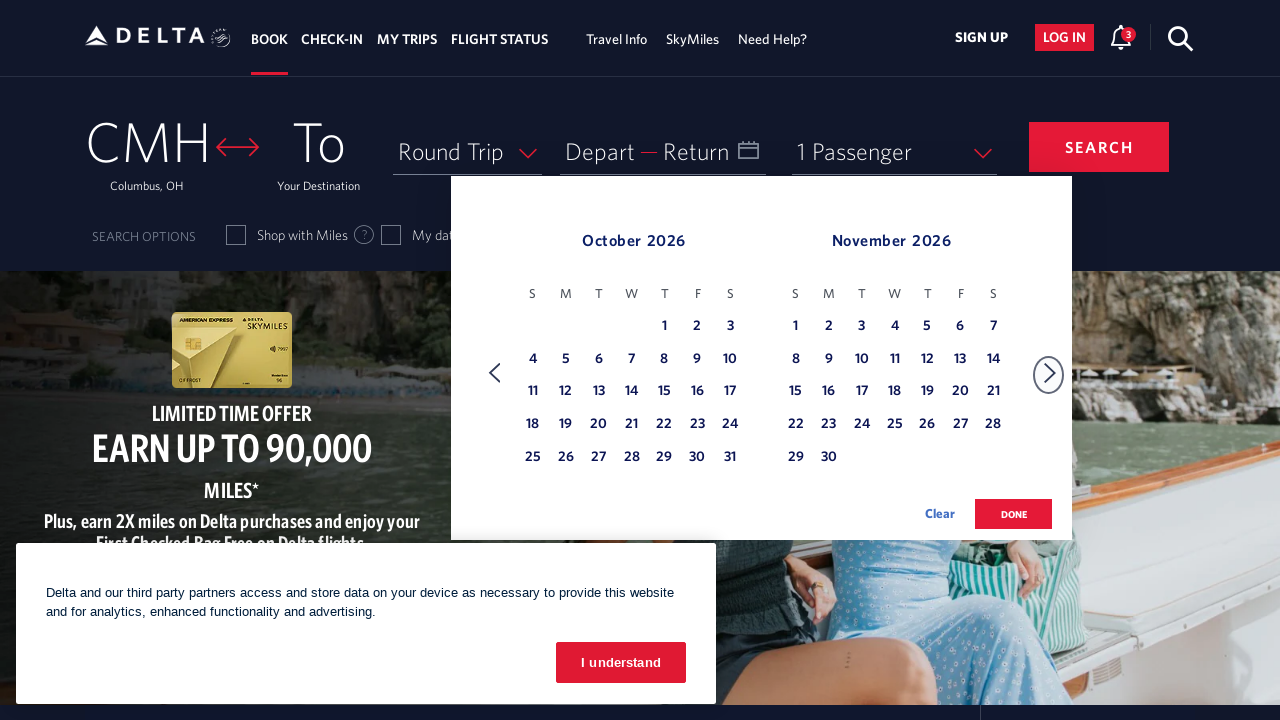

Clicked Next button to navigate to next month for departure date at (1050, 373) on xpath=//span[text() = 'Next']
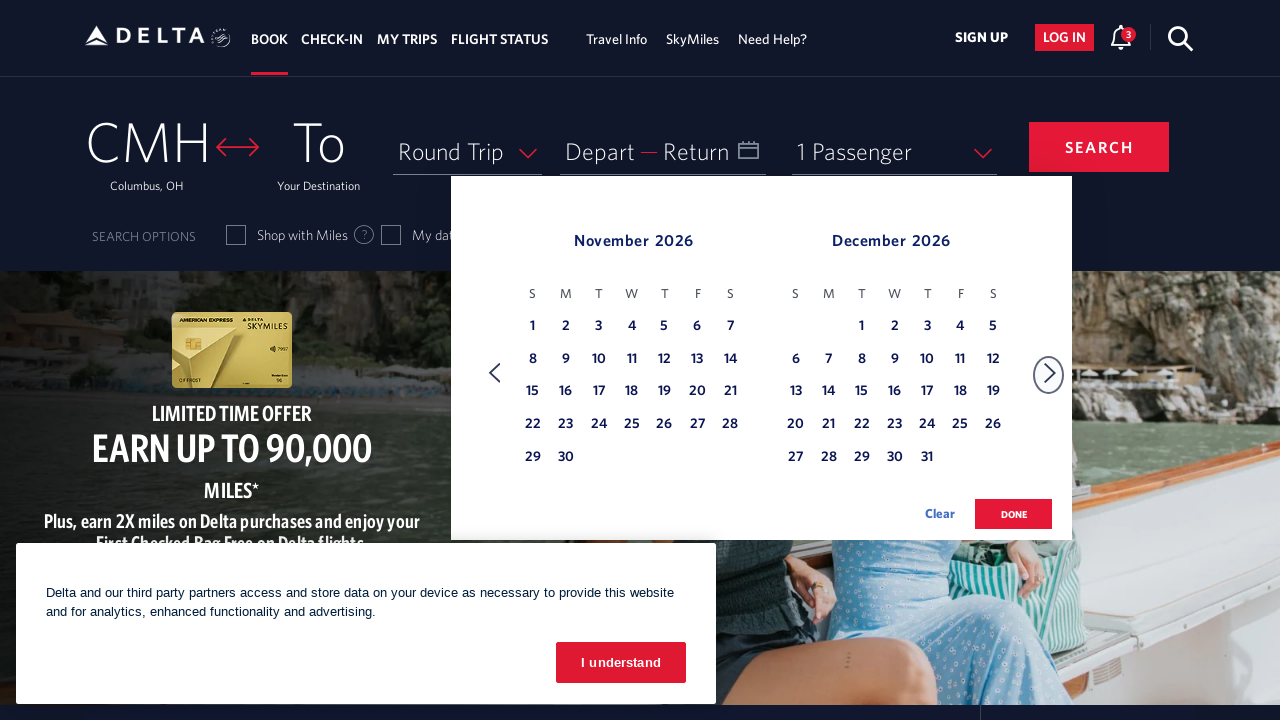

Clicked Next button to navigate to next month for departure date at (1050, 373) on xpath=//span[text() = 'Next']
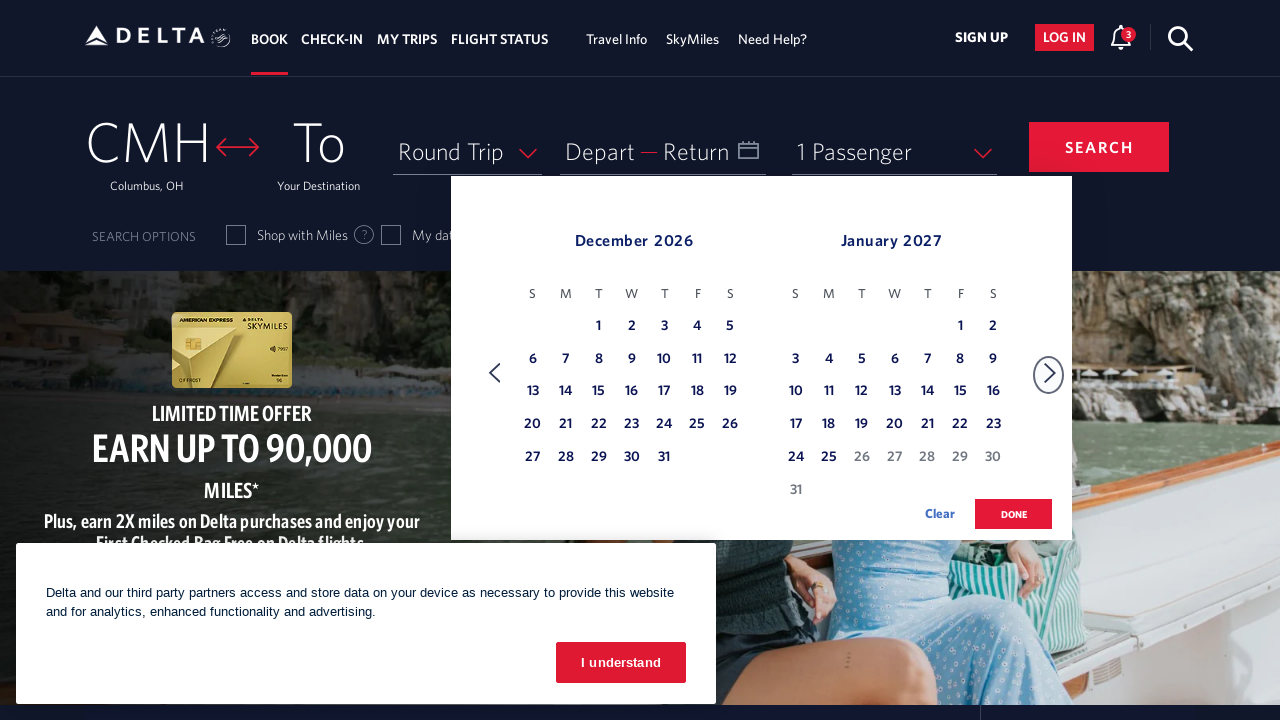

Navigated to December for departure date selection
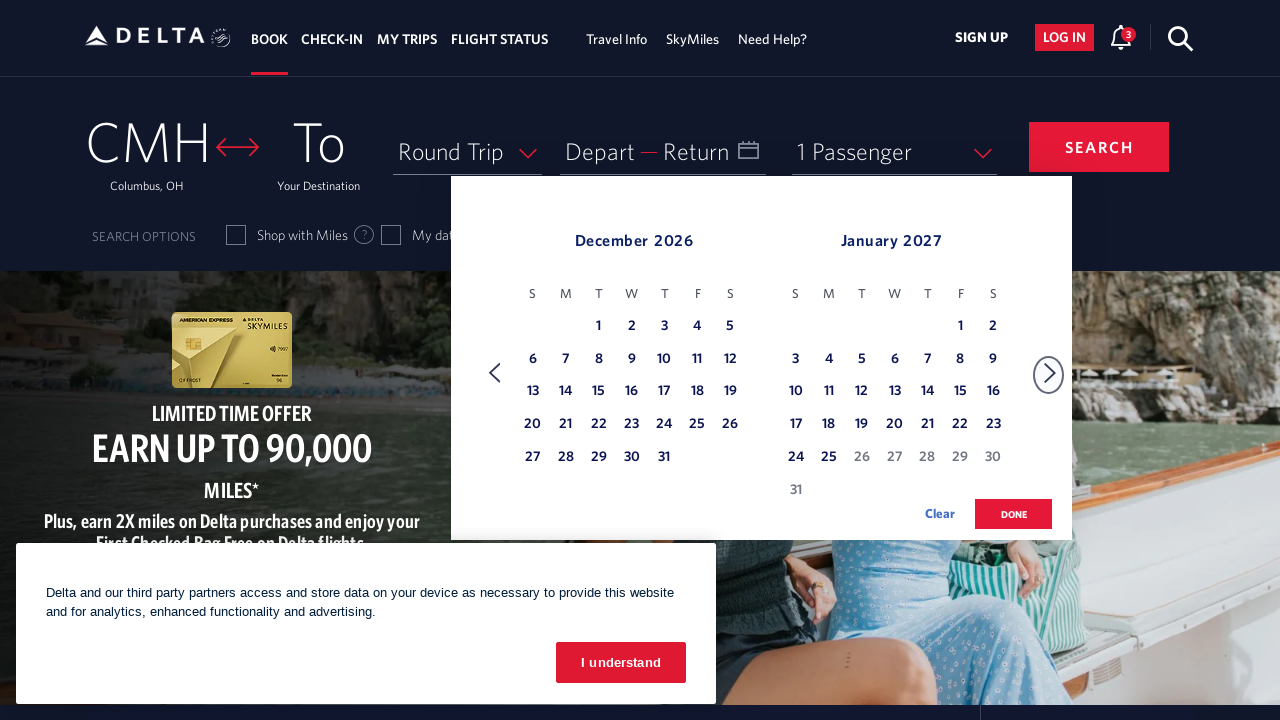

Selected December 19th as departure date at (730, 392) on xpath=//tbody[@class = 'dl-datepicker-tbody-0']/tr/td >> nth=27
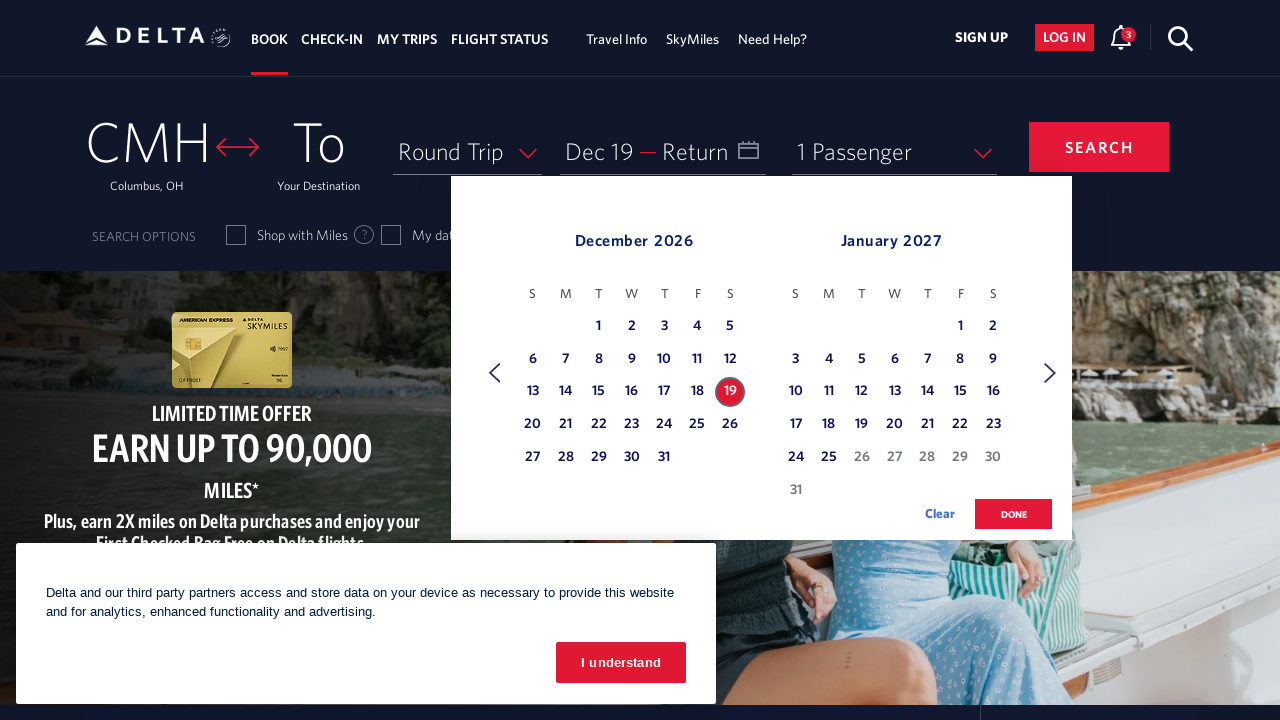

Clicked Next button to navigate to next month for return date at (1050, 373) on xpath=//span[text() = 'Next']
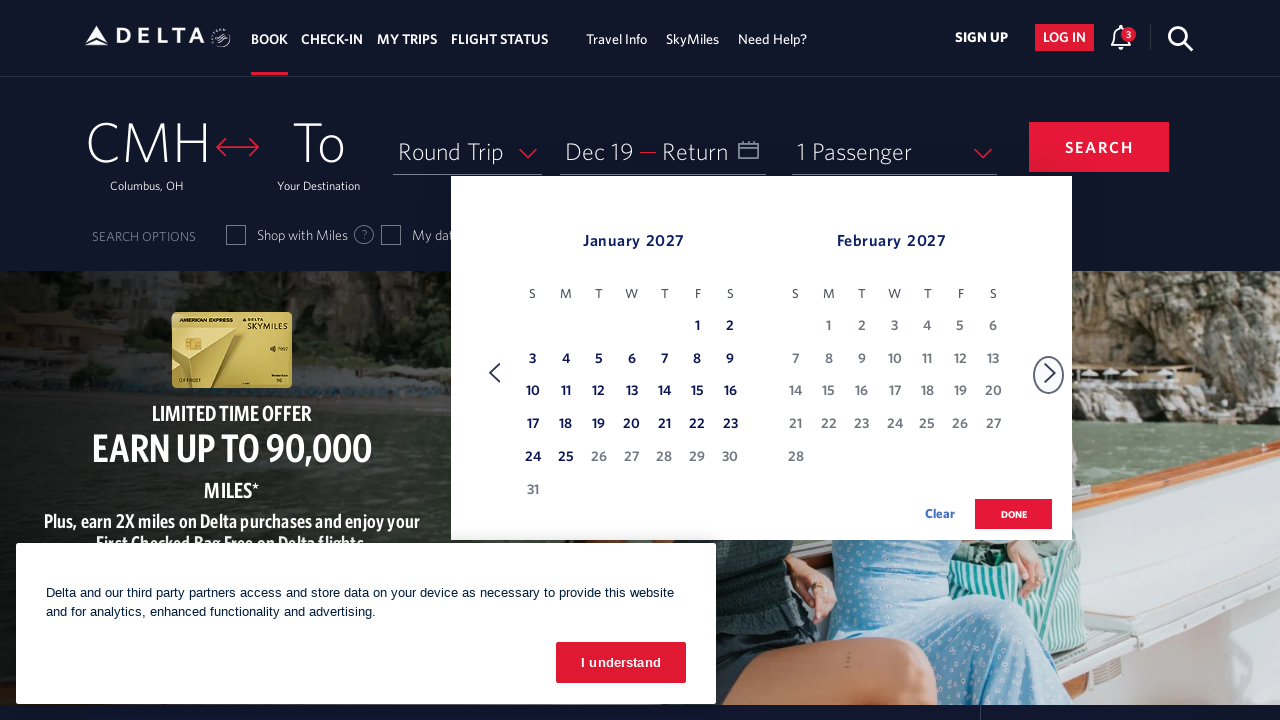

Navigated to February for return date selection
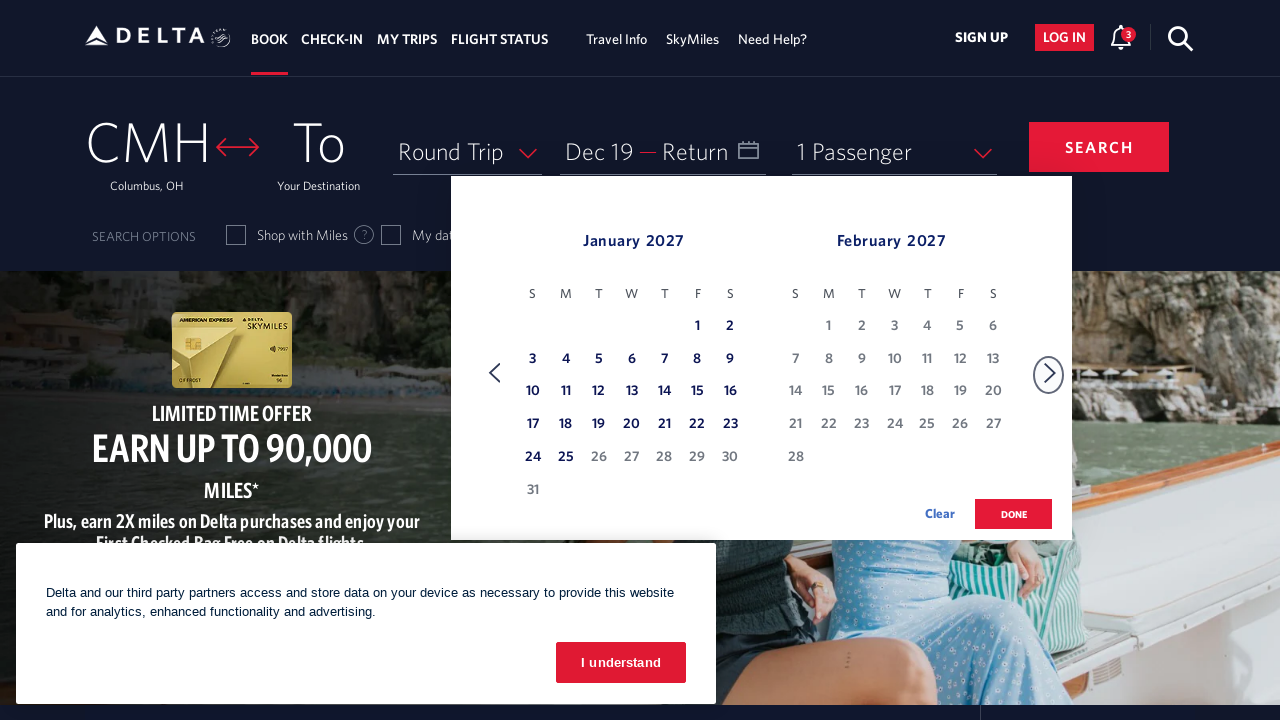

Selected February 28th as return date at (796, 458) on xpath=//tbody[@class = 'dl-datepicker-tbody-1']/tr/td >> nth=35
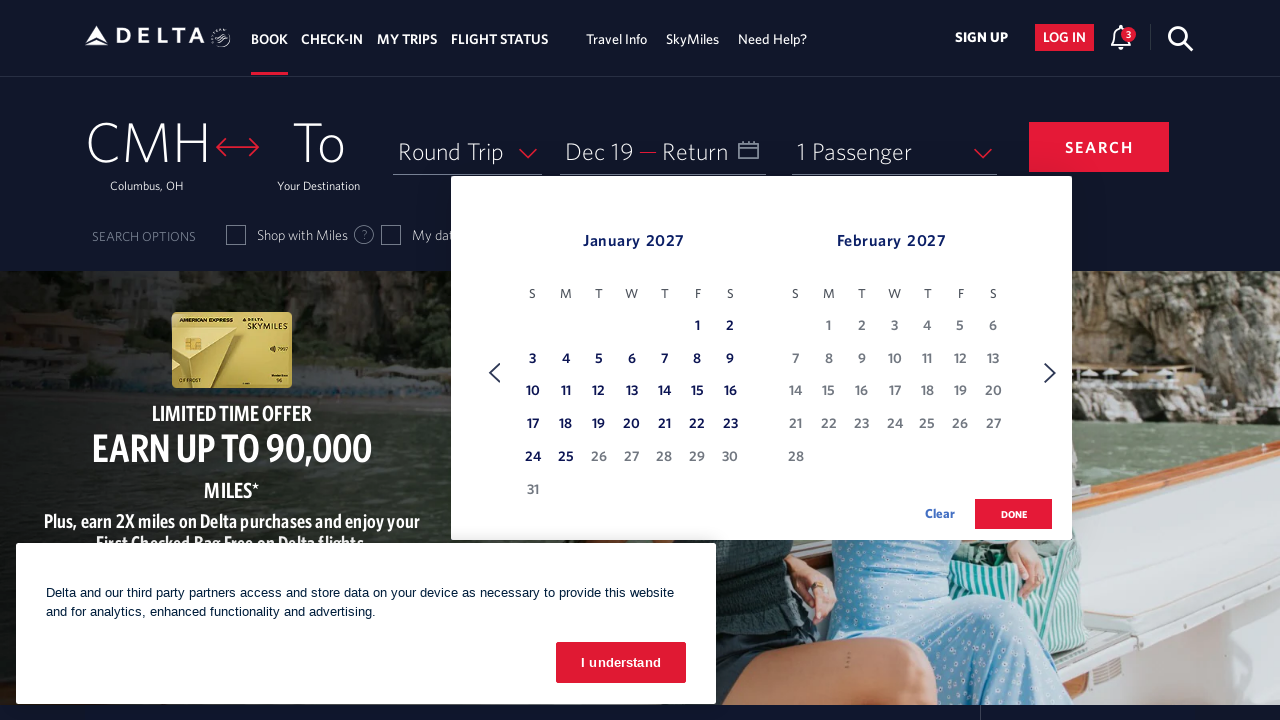

Clicked Done button to confirm selected dates at (1014, 514) on .donebutton
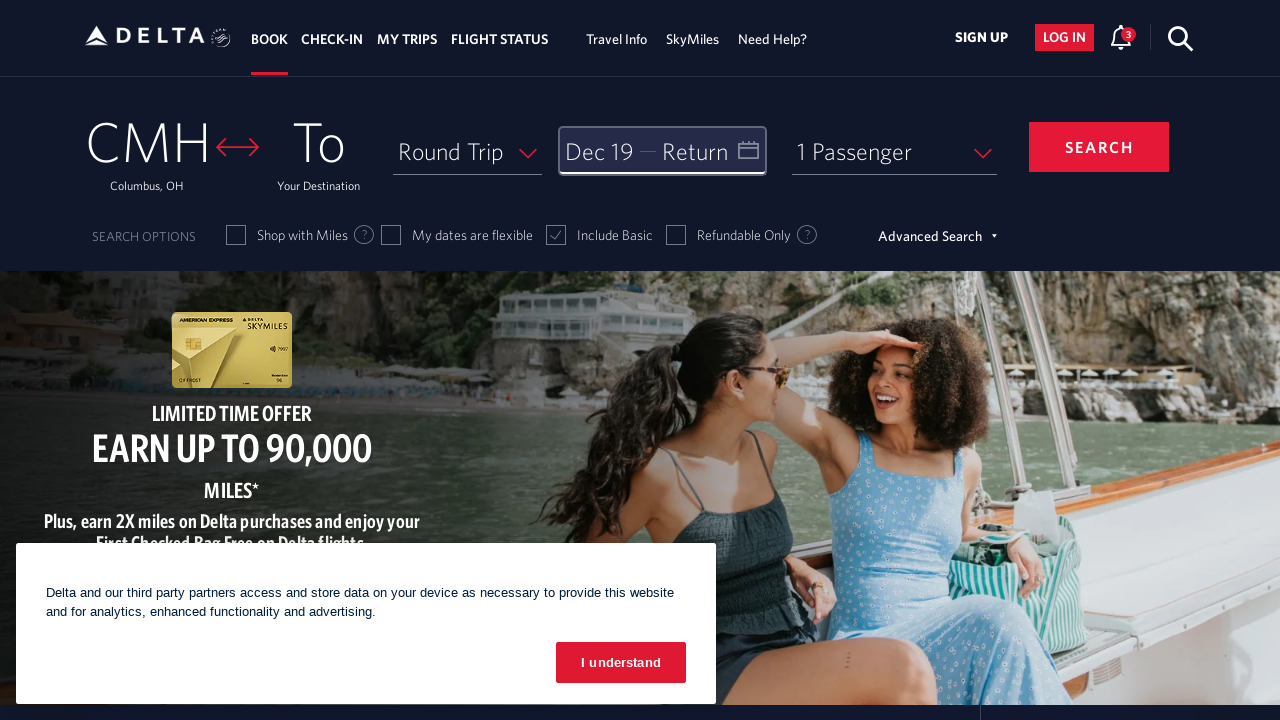

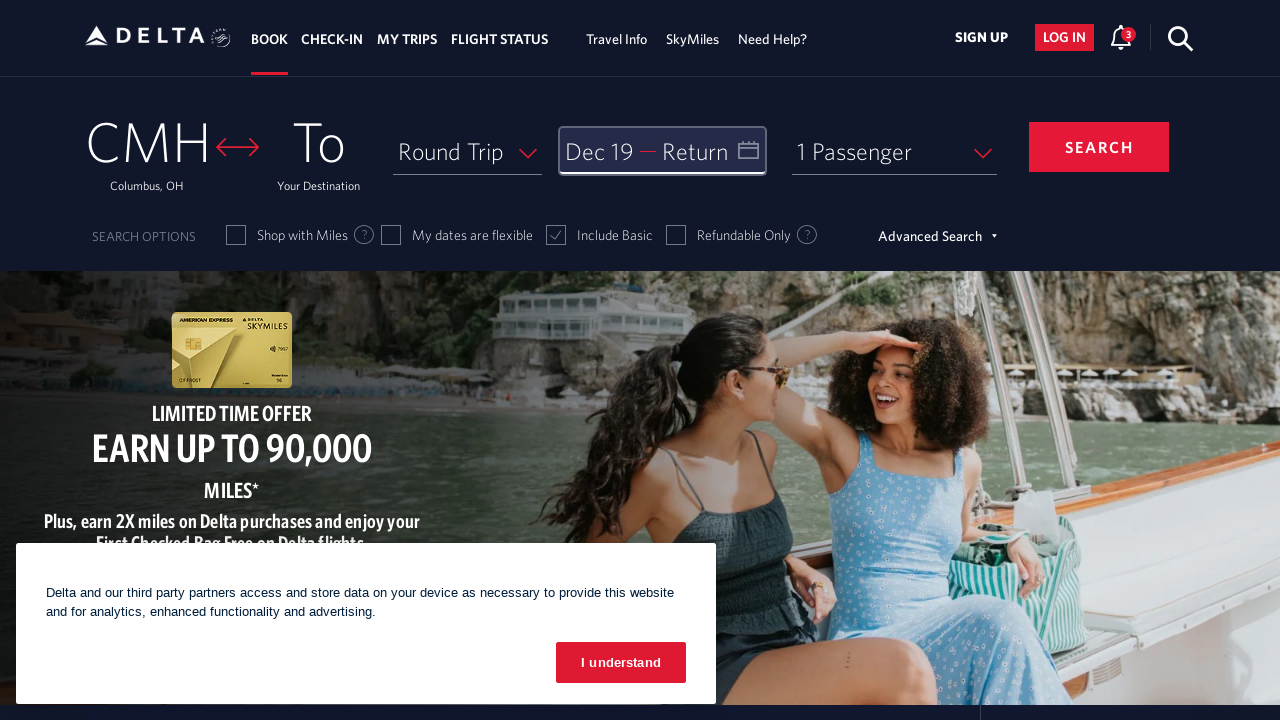